Tests checkbox interaction on a practice page by randomly selecting one of three checkboxes and clicking it

Starting URL: https://qaclickacademy.com/practice.php

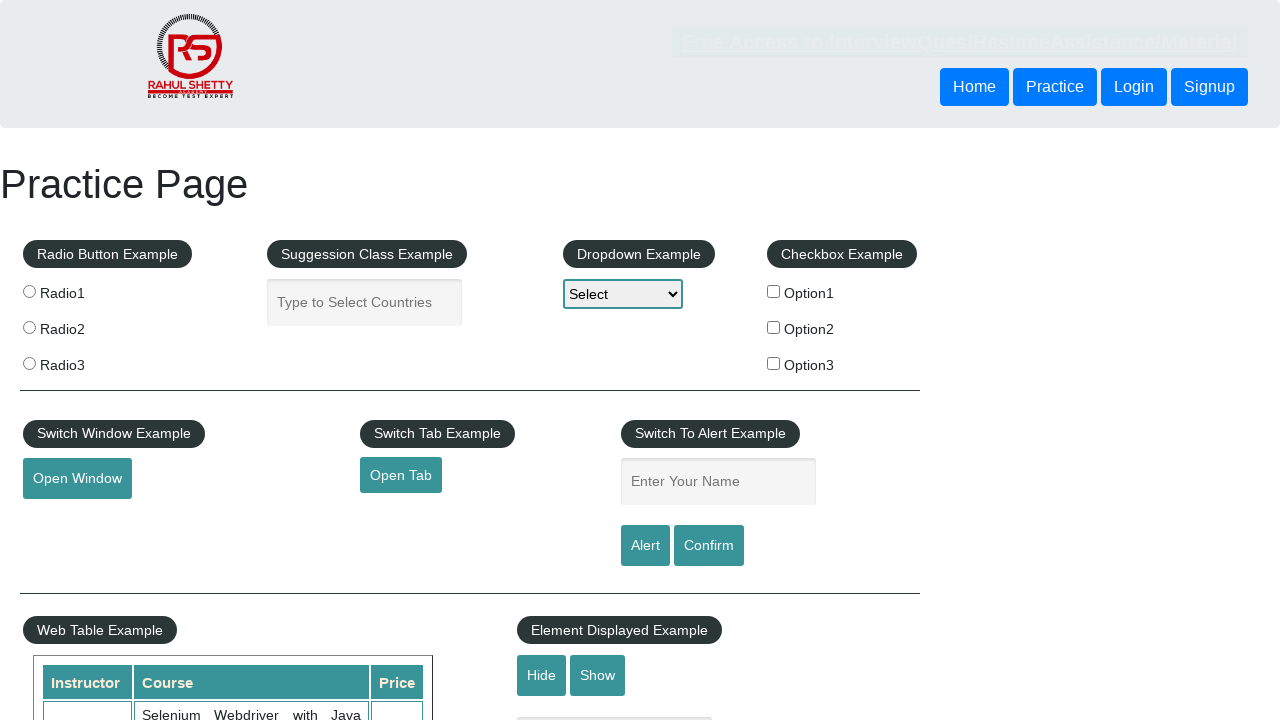

Generated random checkbox number: 1
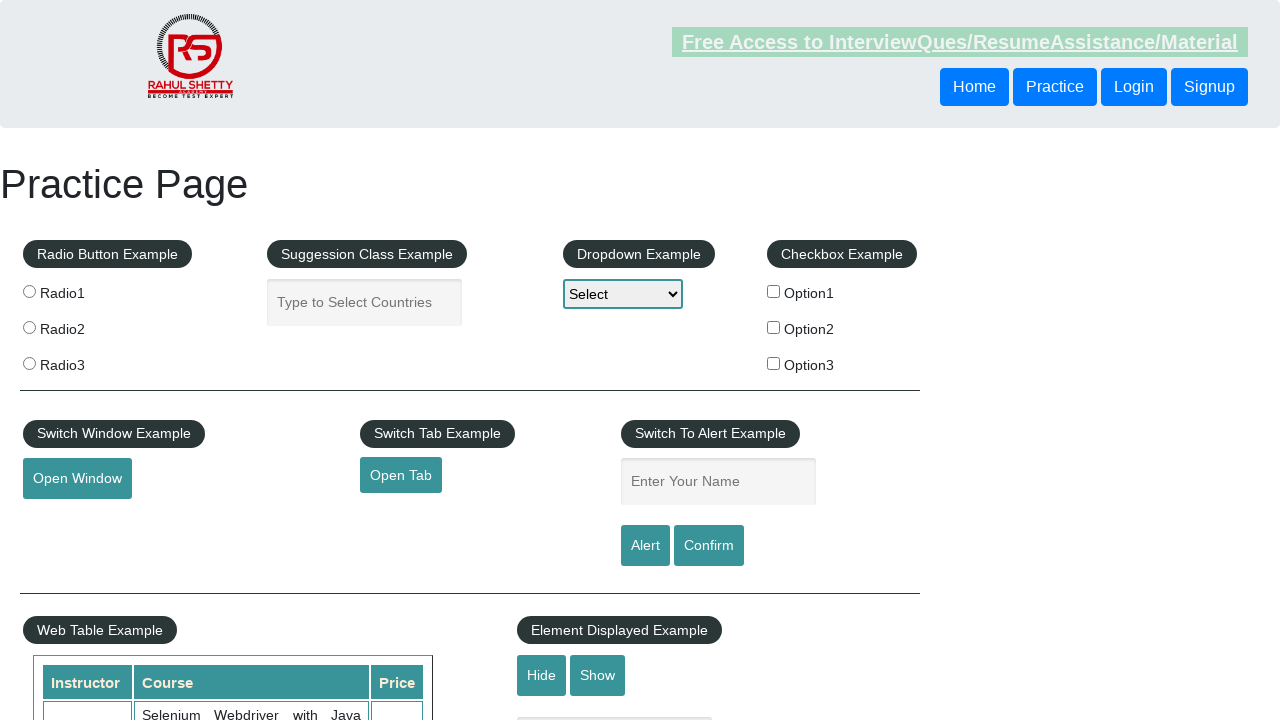

Clicked checkbox with ID 'checkBoxOption1' at (774, 291) on #checkBoxOption1
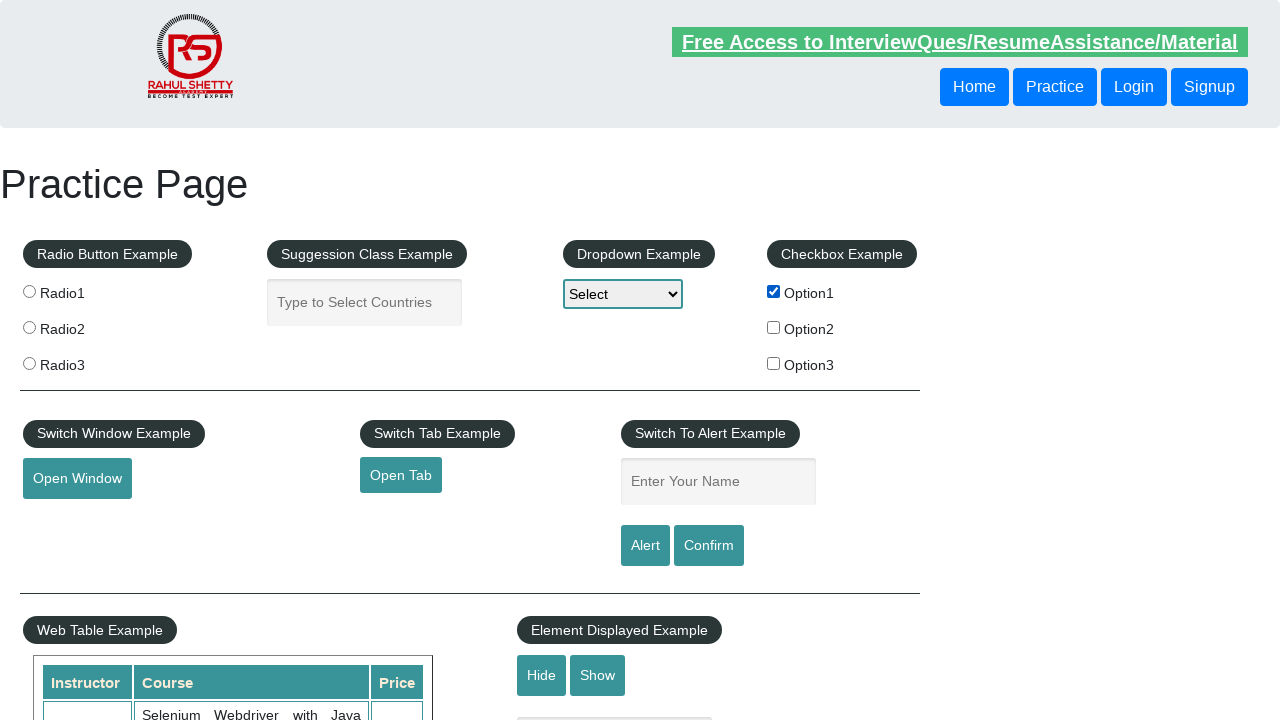

Located checkbox element with ID 'checkBoxOption1'
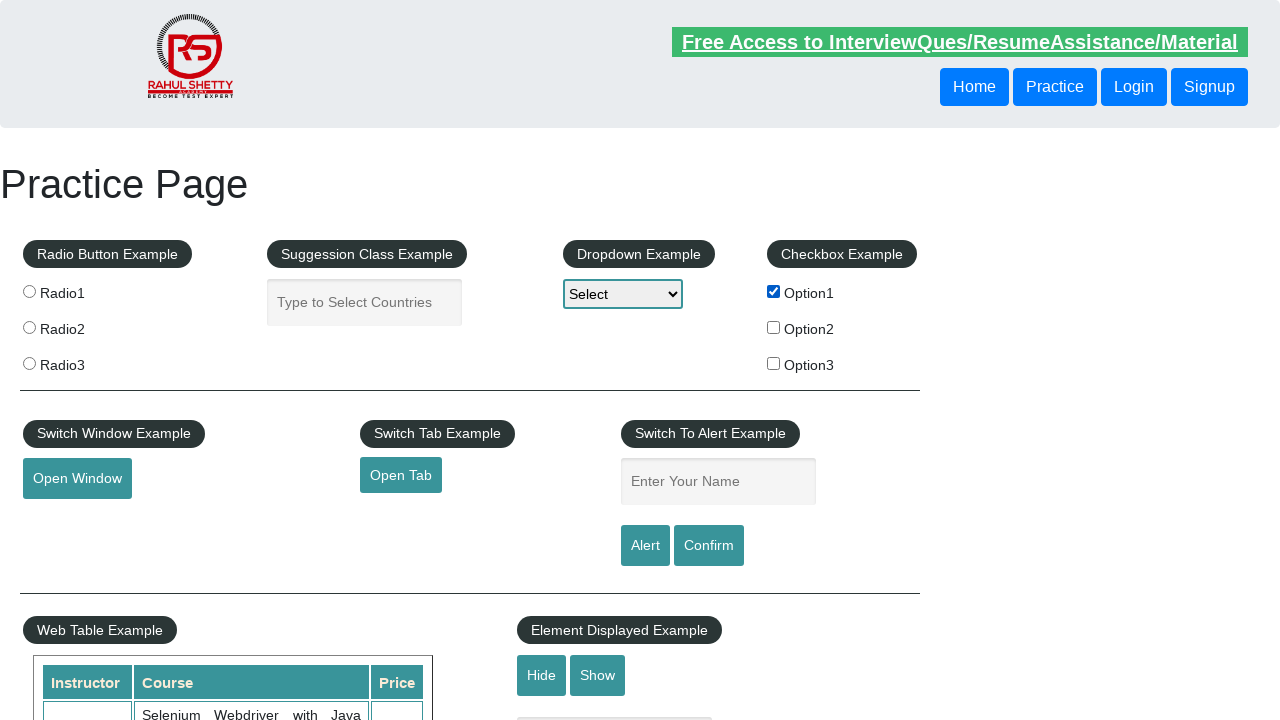

Checkbox 'checkBoxOption1' confirmed visible
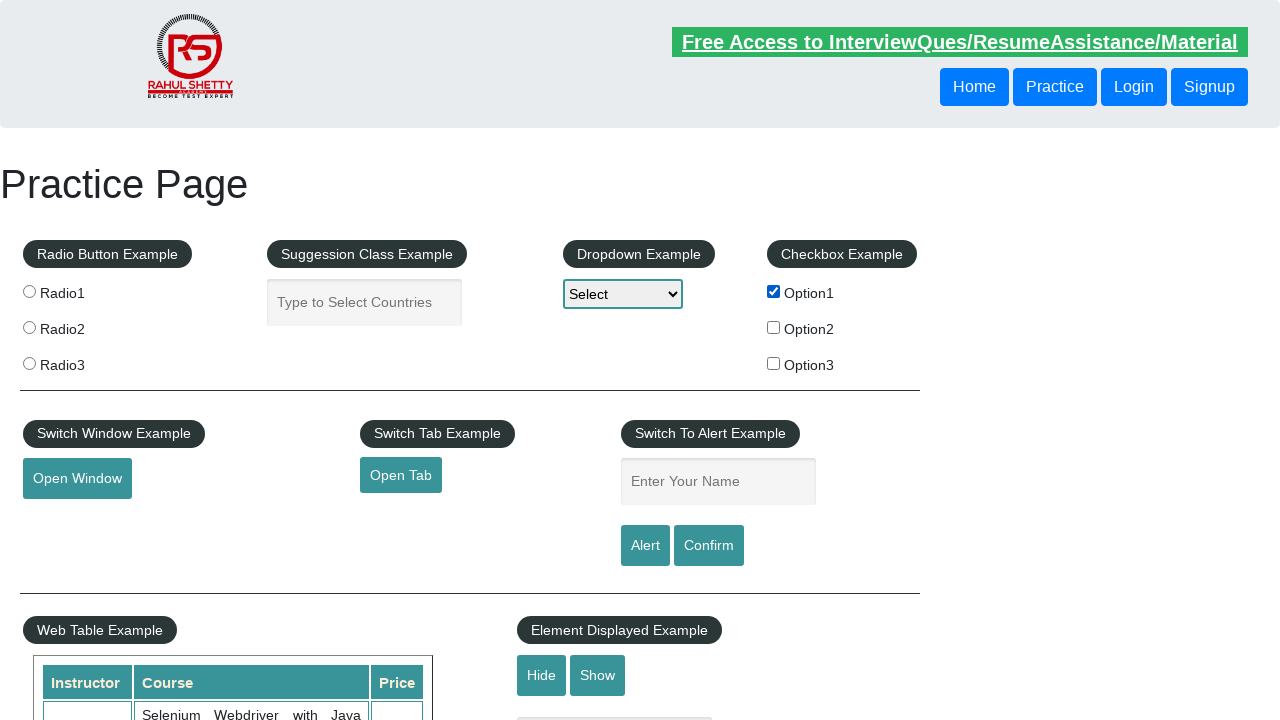

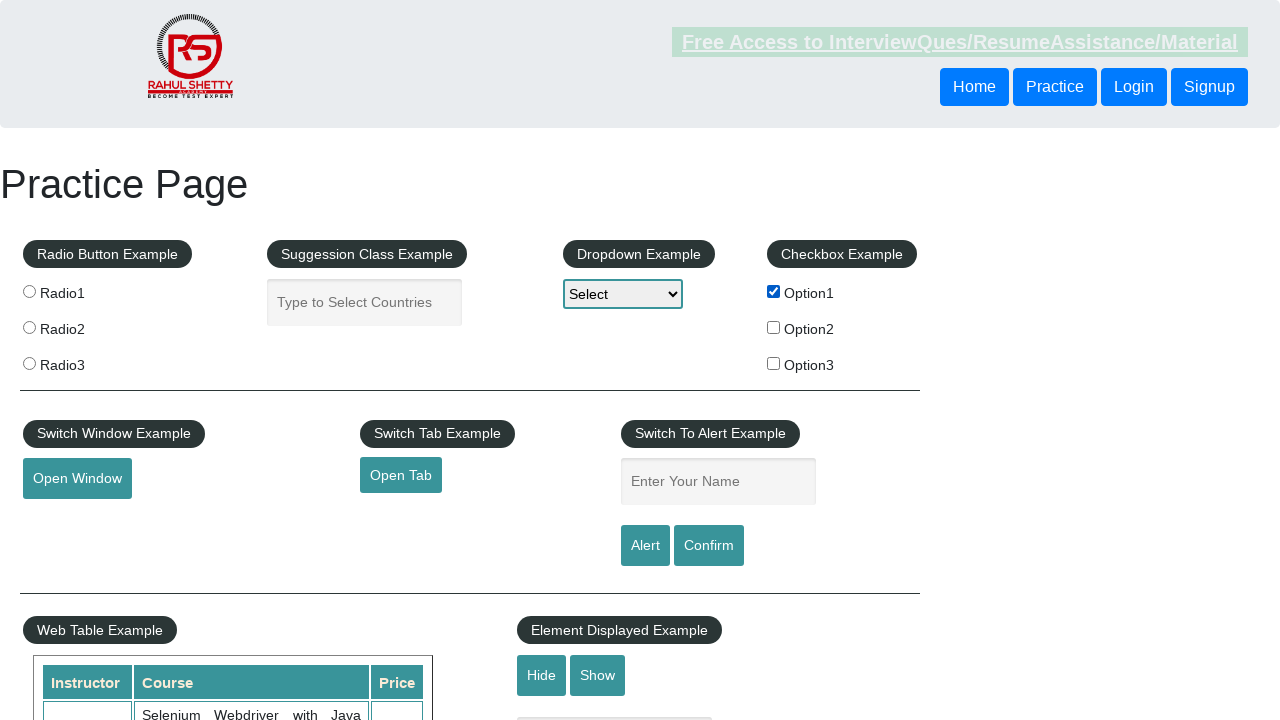